Tests registration form by filling in required fields (first name, last name, email) and submitting the form

Starting URL: http://suninjuly.github.io/registration1.html

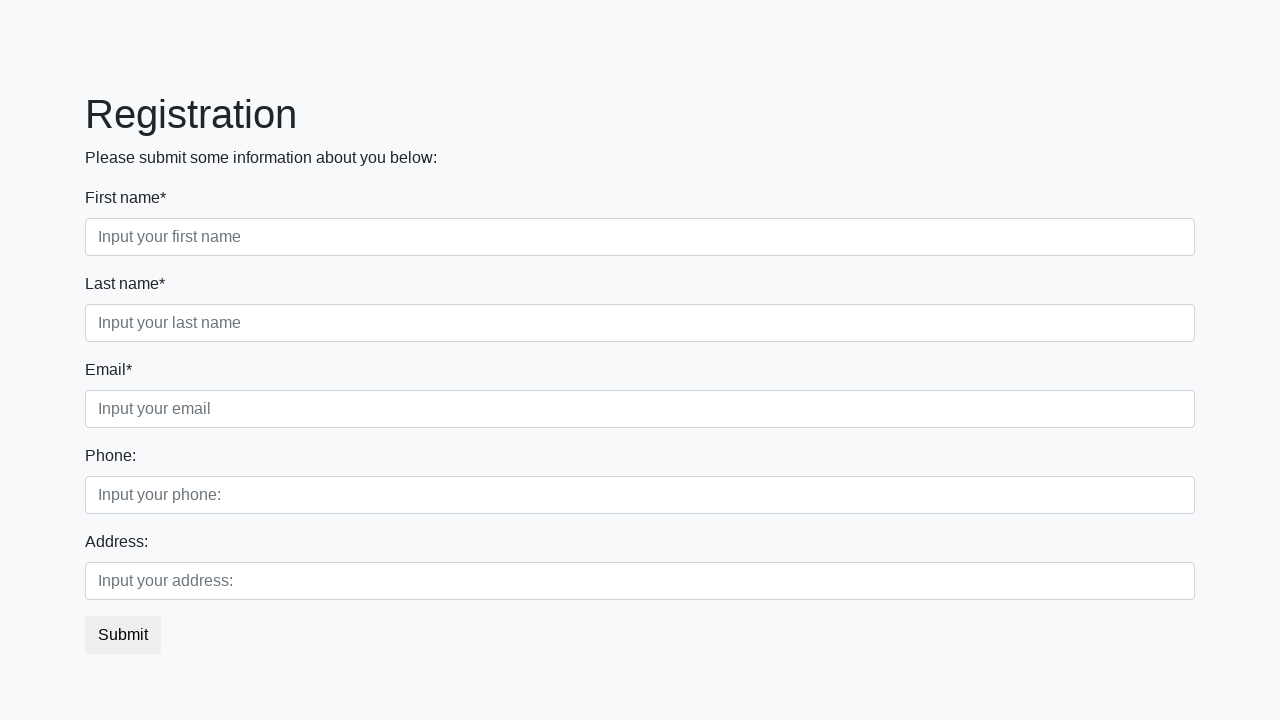

Filled first name field with 'John' on //input[@class="form-control first" and @required]
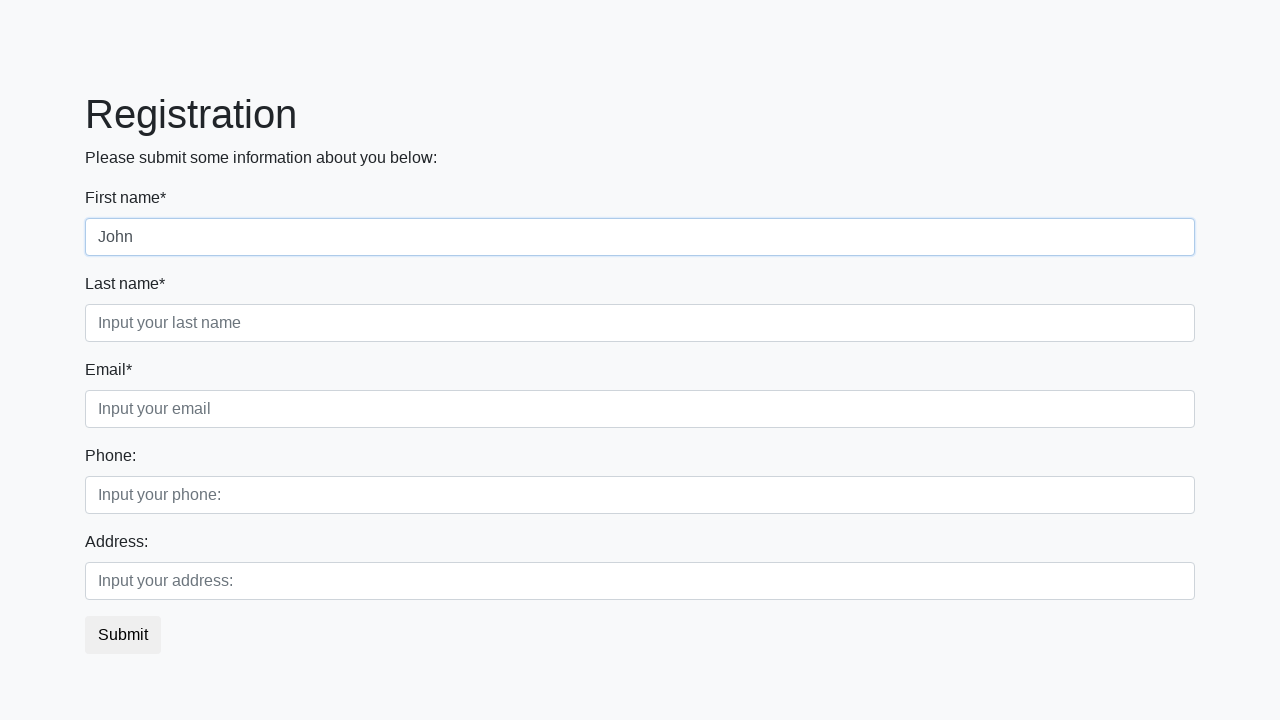

Filled last name field with 'Doe' on //input[@class="form-control second" and @required]
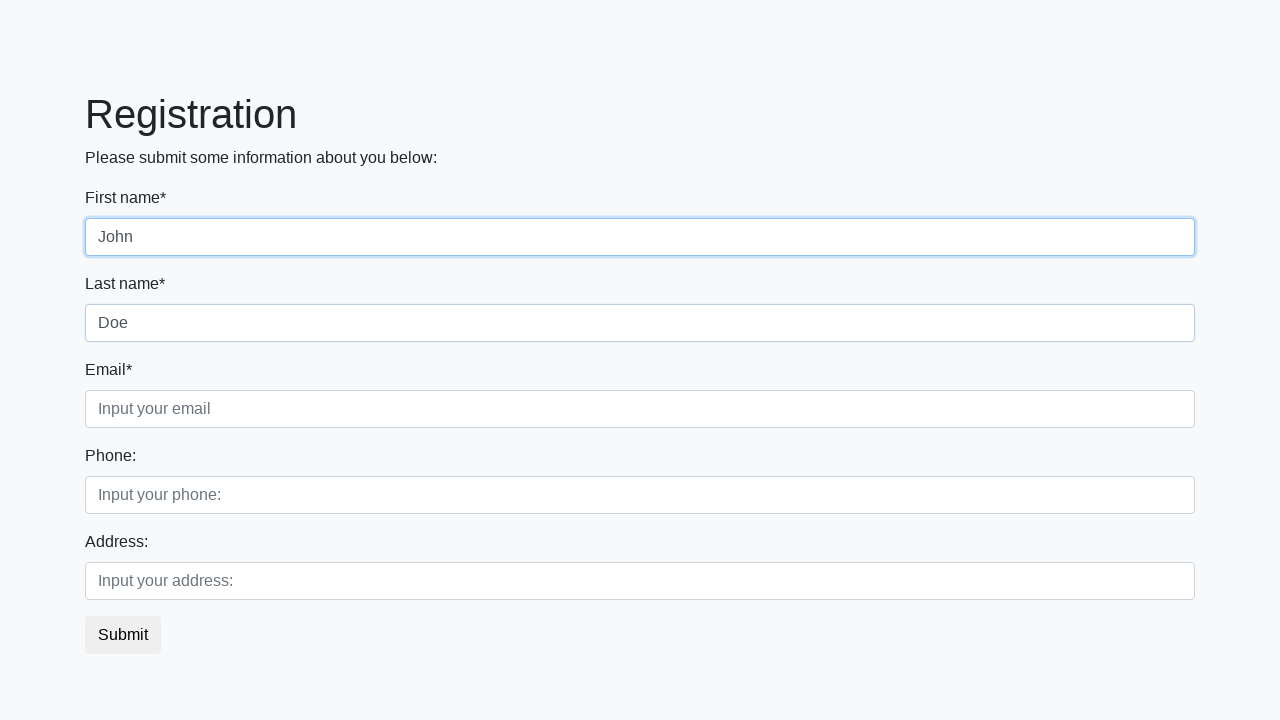

Filled email field with 'john.doe@example.com' on //input[@class="form-control third" and @required]
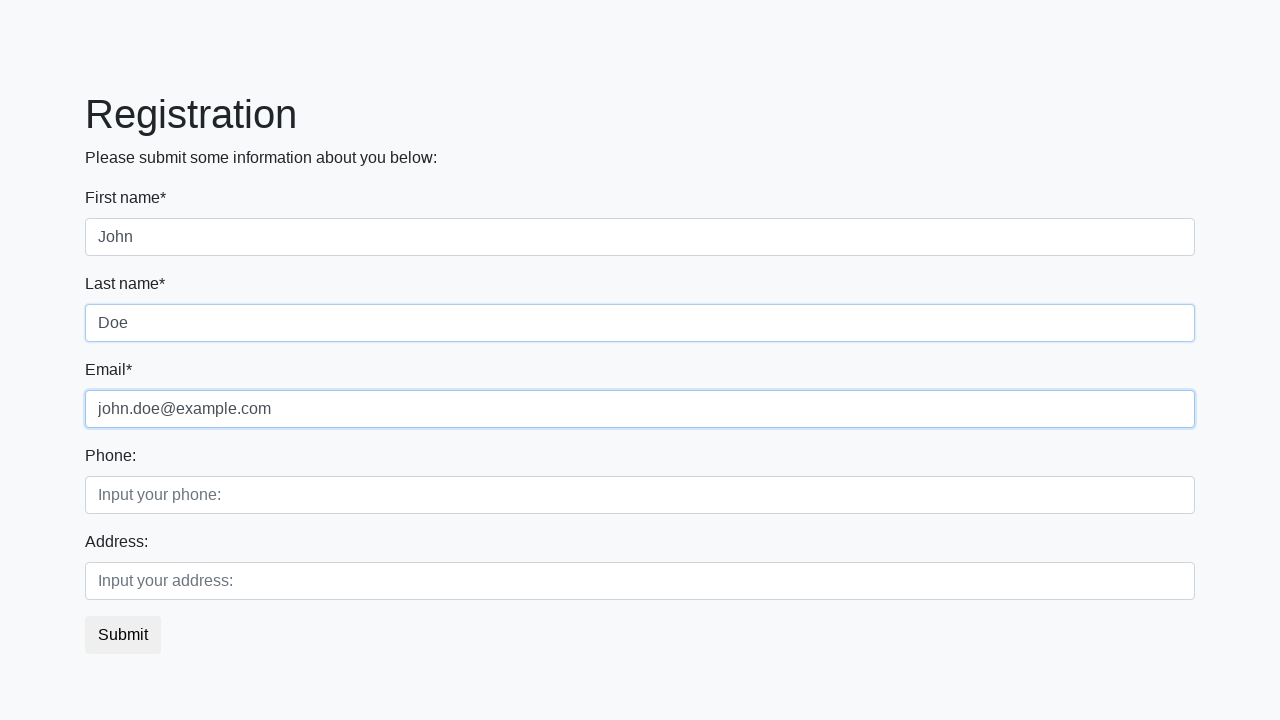

Clicked submit button to register at (123, 635) on button.btn
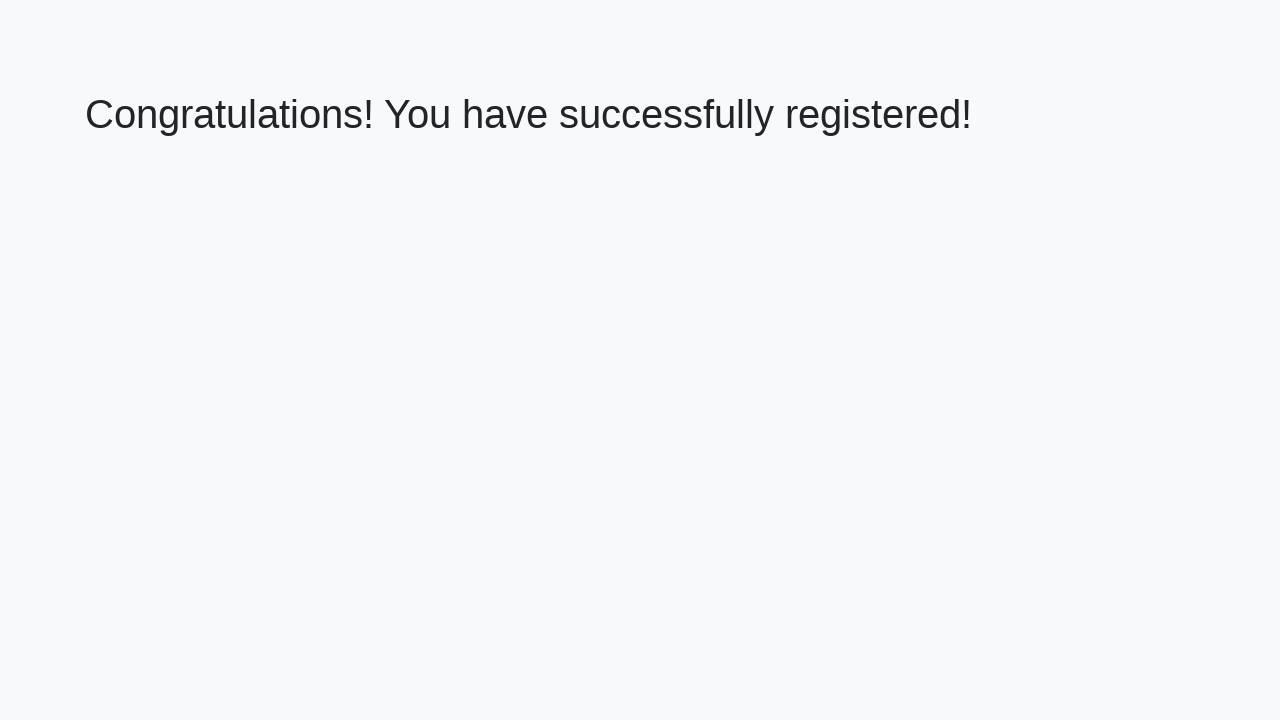

Success message heading loaded
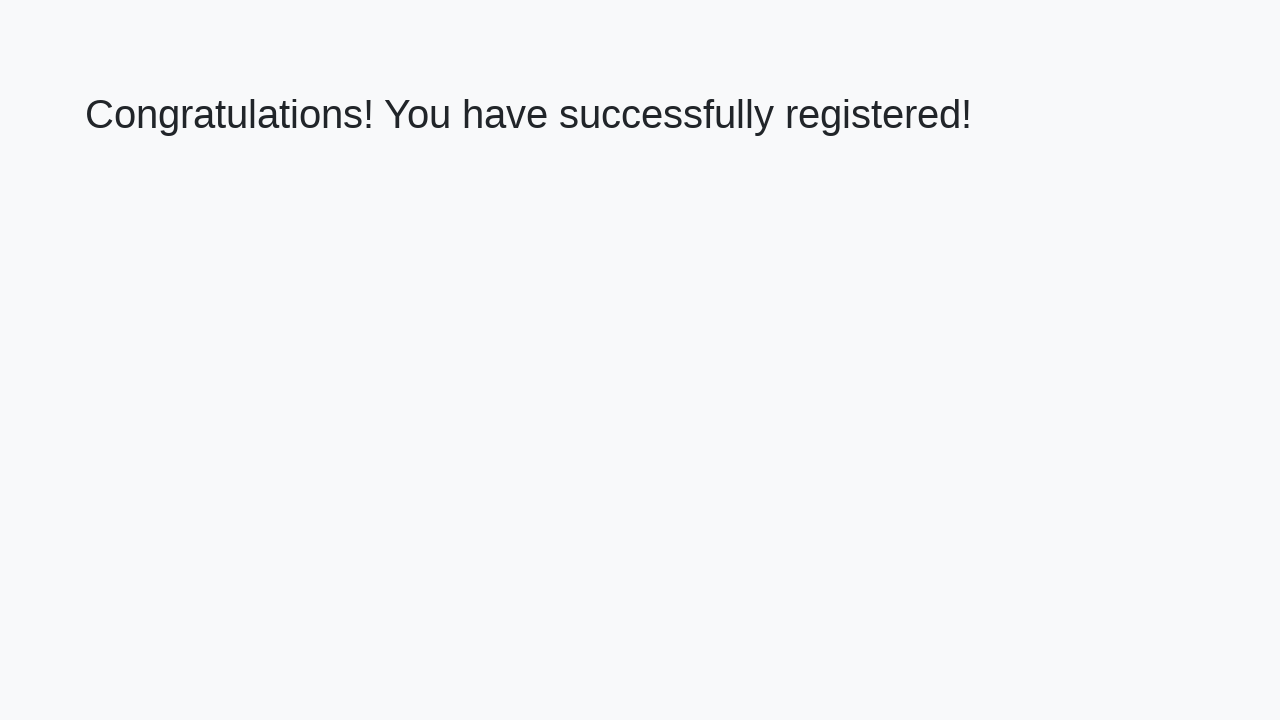

Retrieved success message text: 'Congratulations! You have successfully registered!'
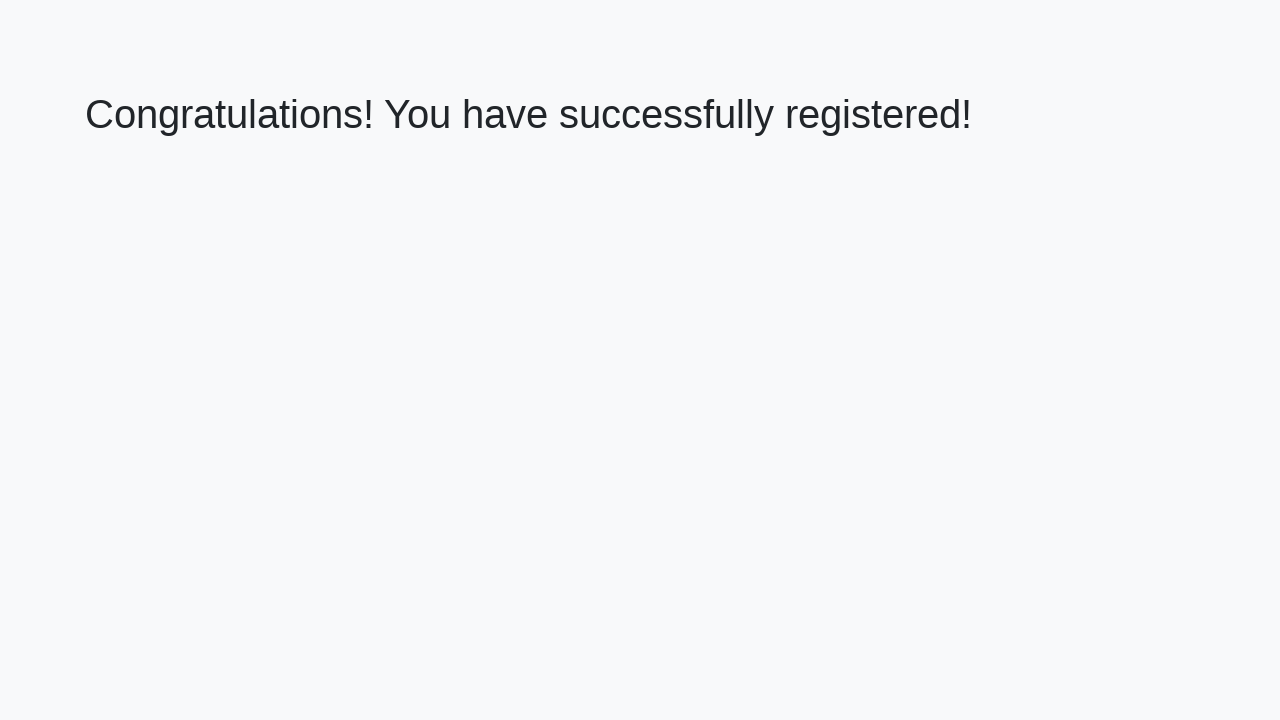

Verified success message matches expected text
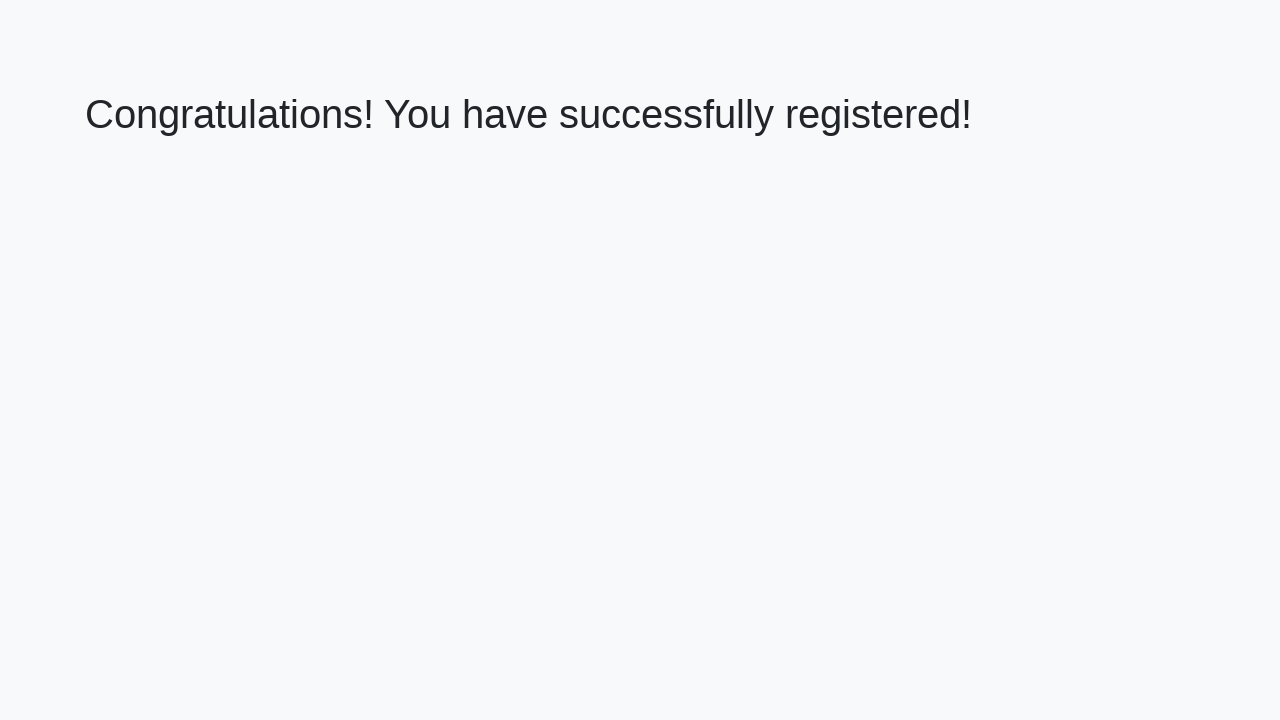

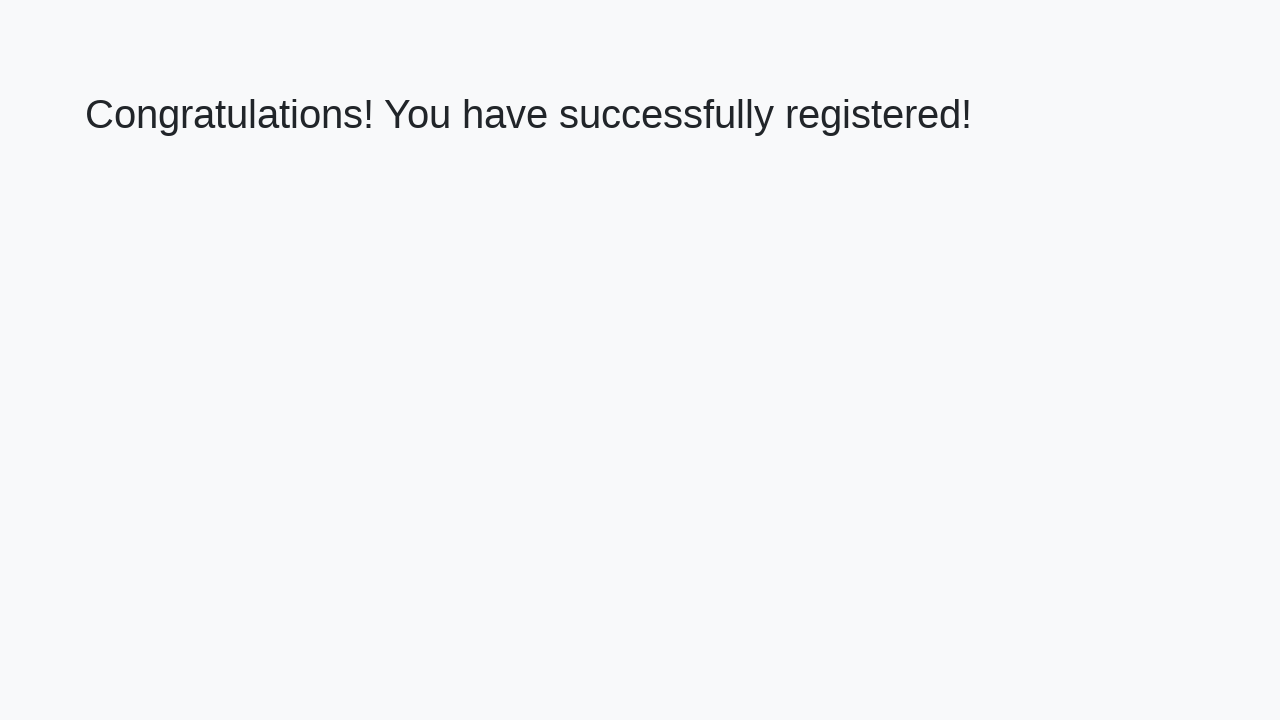